Navigates to a sitemap page, then to a feature comparison page, and scrolls down the page to view content

Starting URL: https://www.getcalley.com/page-sitemap.xml

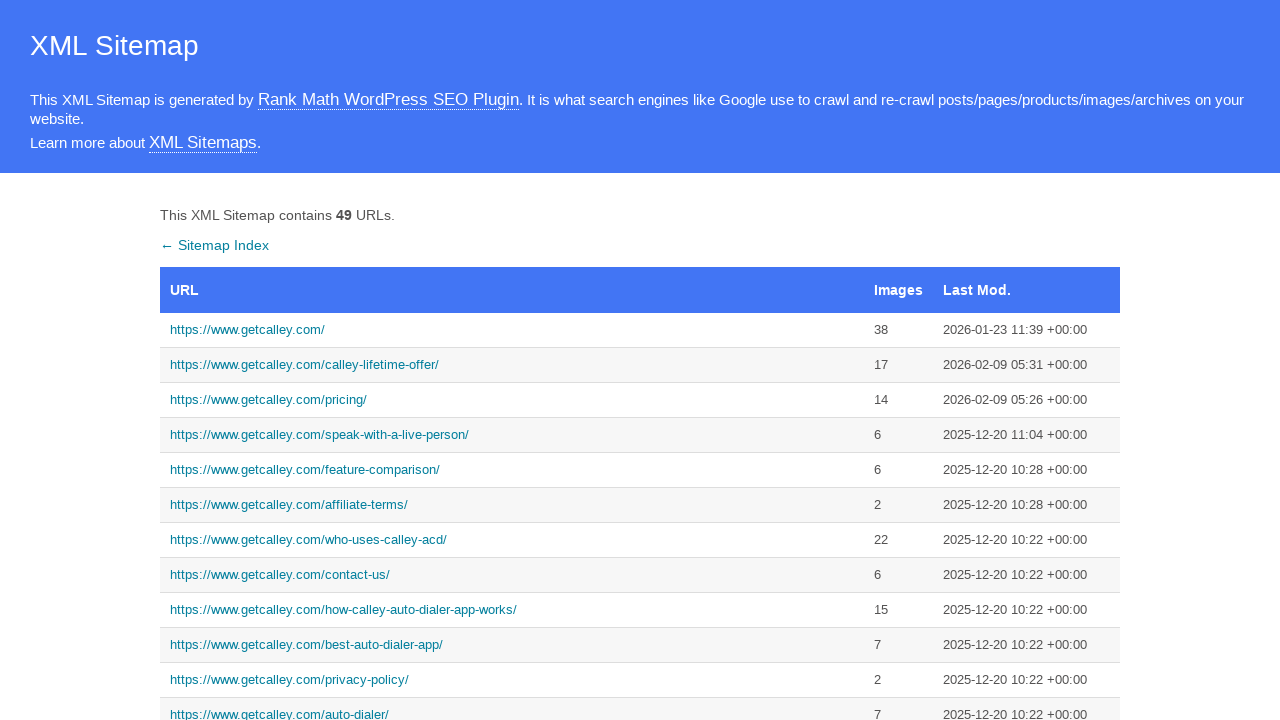

Sitemap page loaded (DOM content ready)
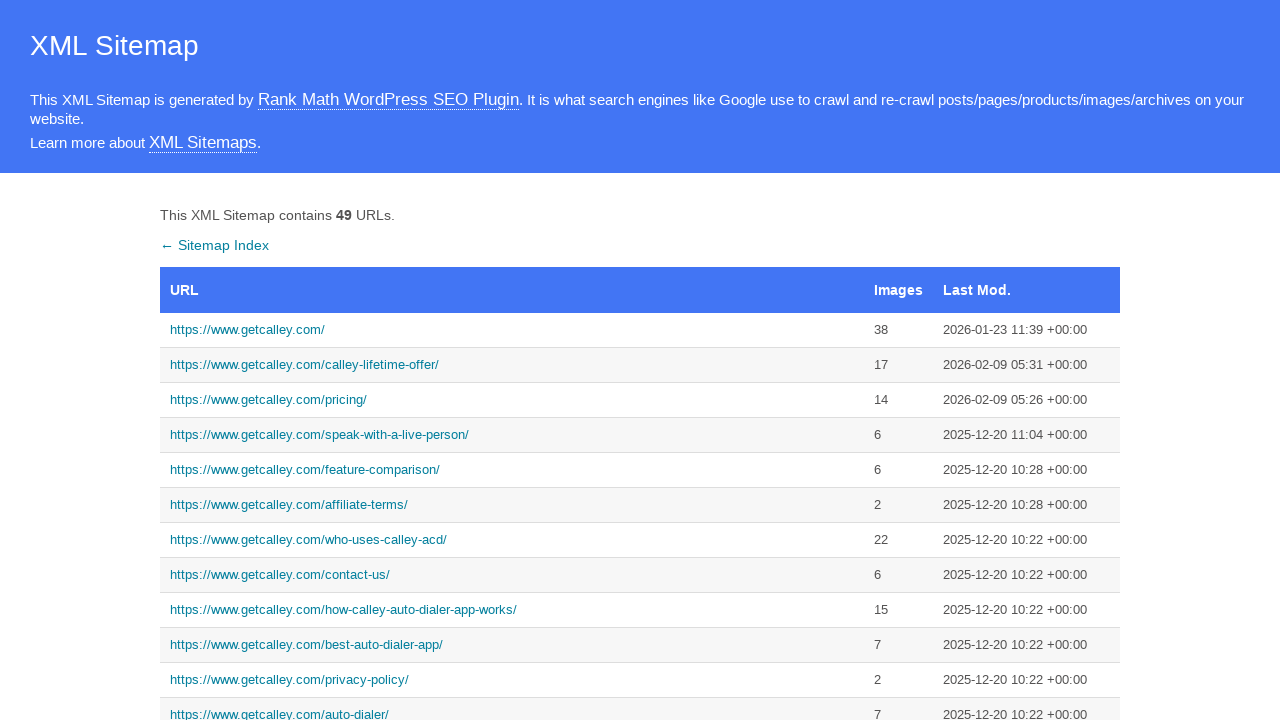

Navigated to feature comparison page
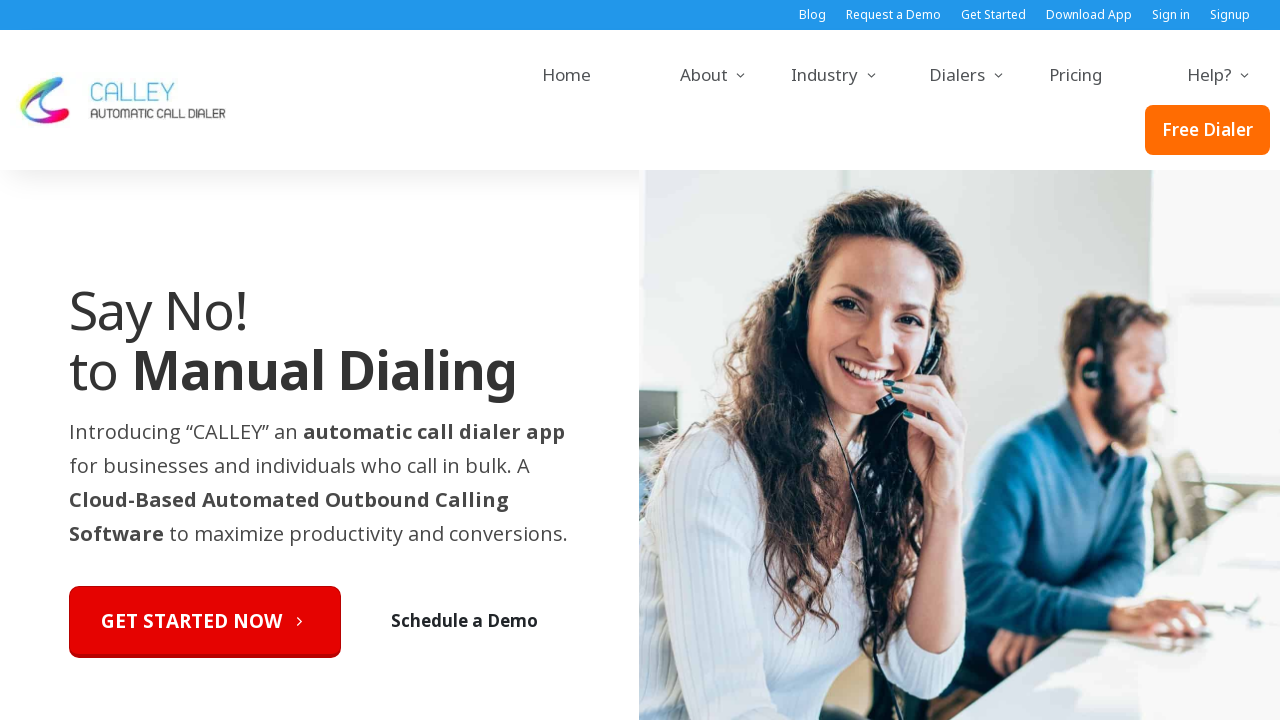

Feature comparison page loaded (DOM content ready)
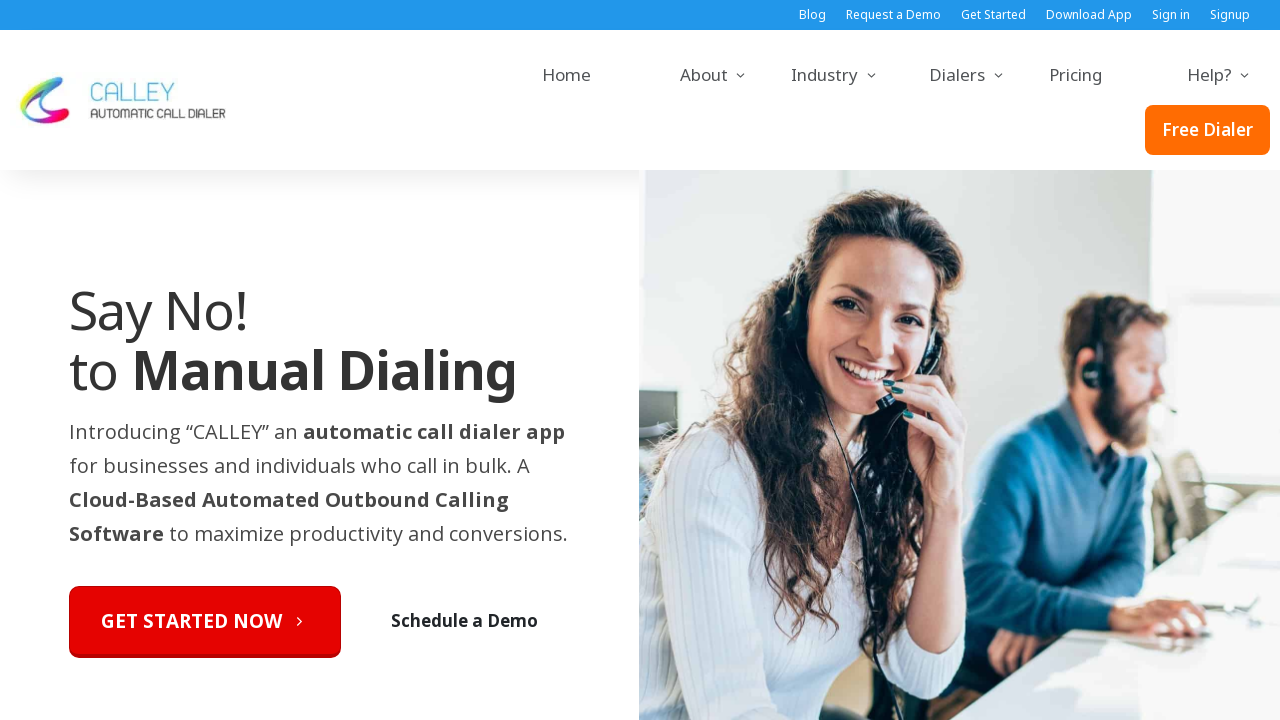

Scrolled down 3000 pixels to view page content
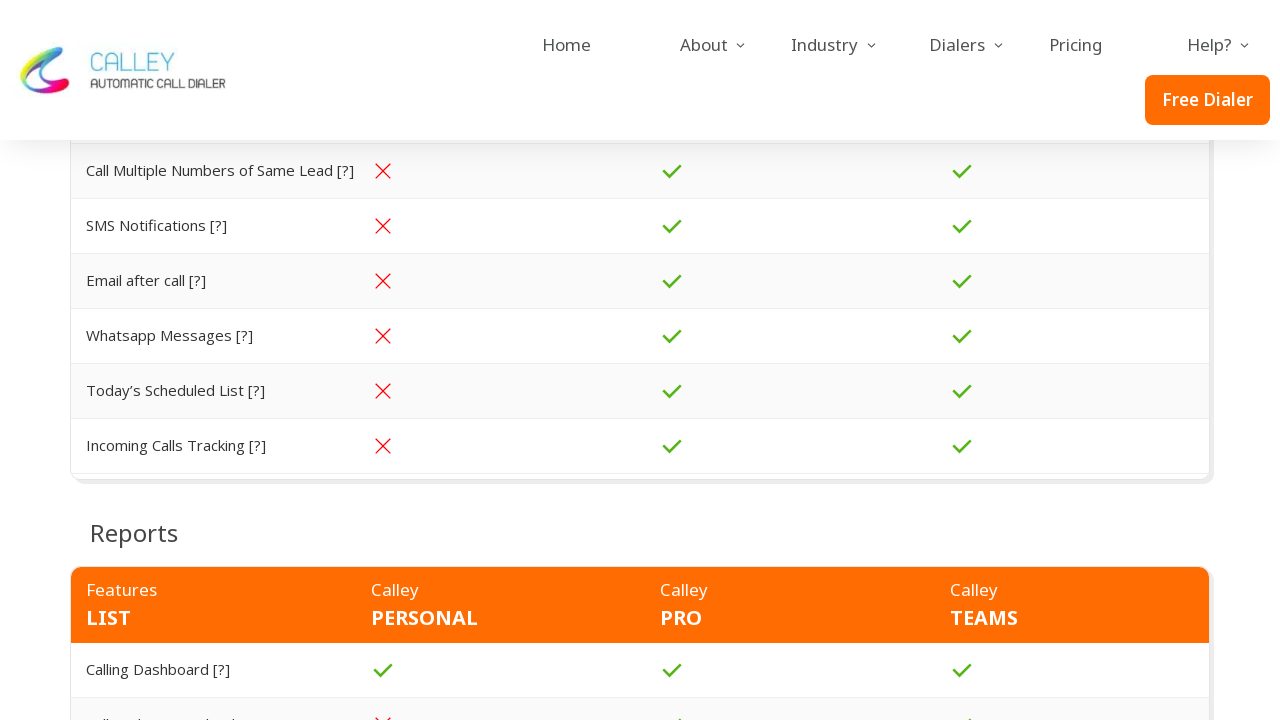

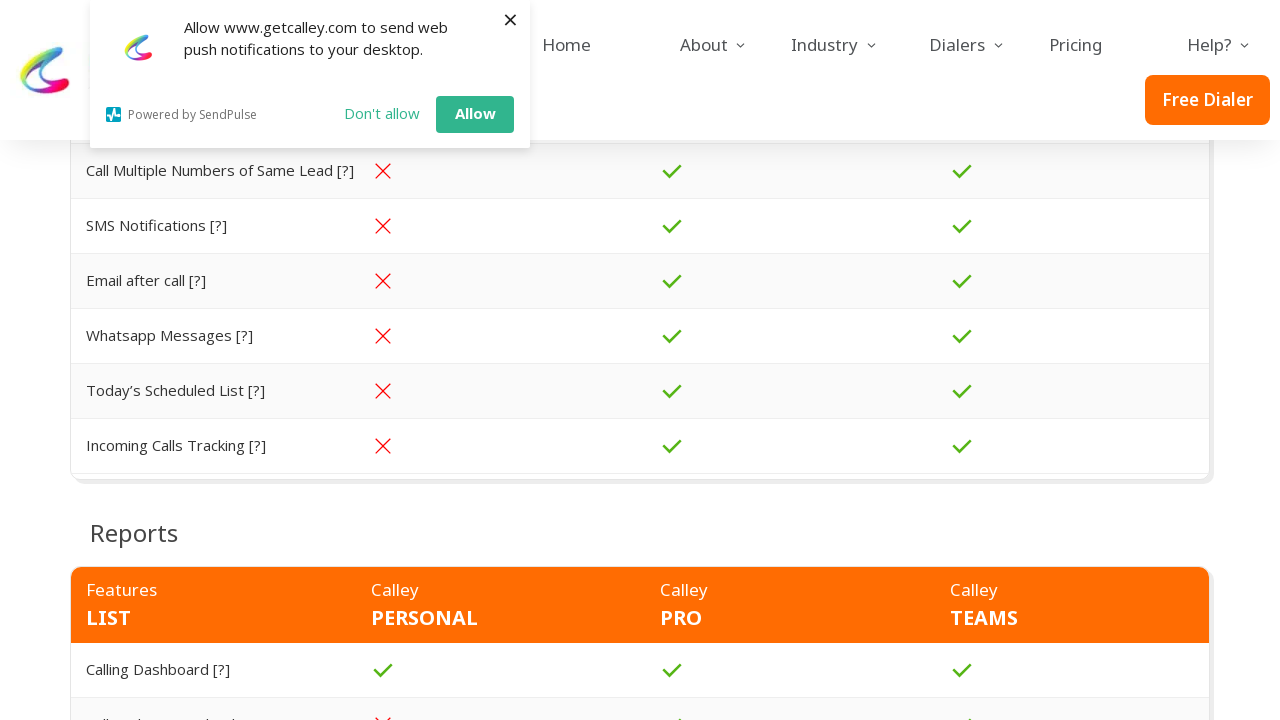